Tests that entered text is trimmed of leading and trailing whitespace

Starting URL: https://demo.playwright.dev/todomvc

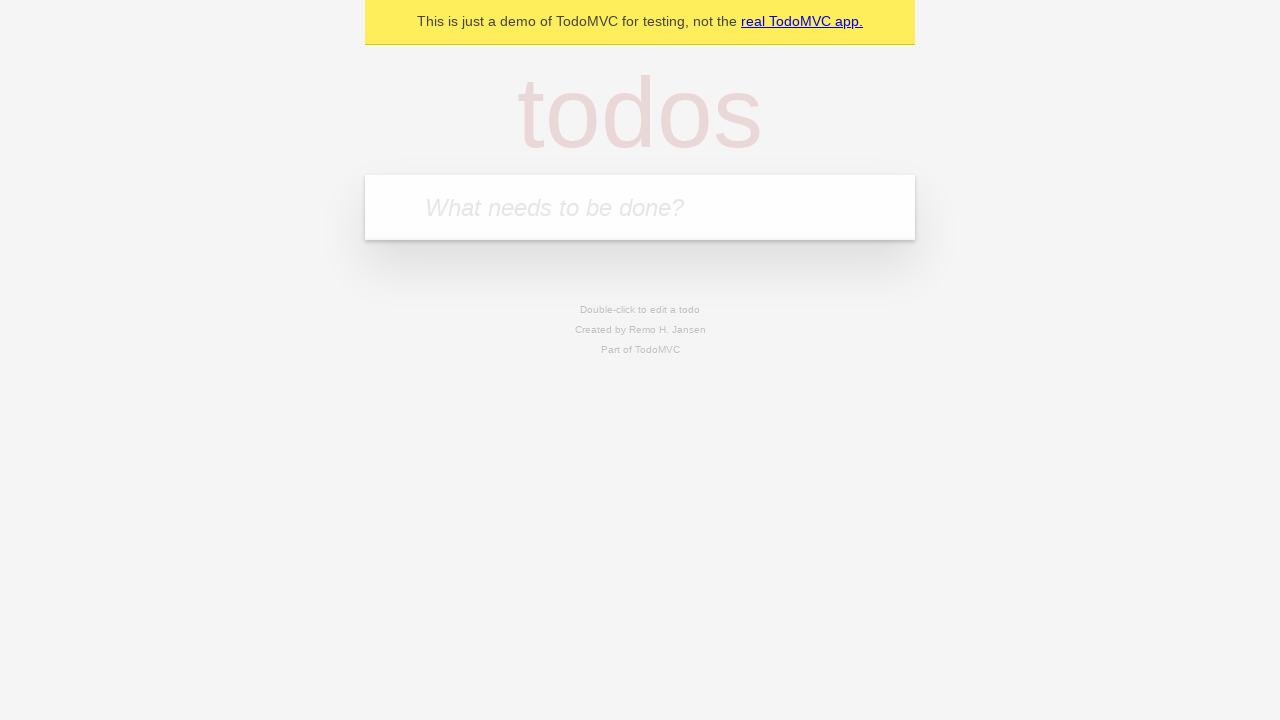

Filled new todo input with 'buy some cheese' on .new-todo
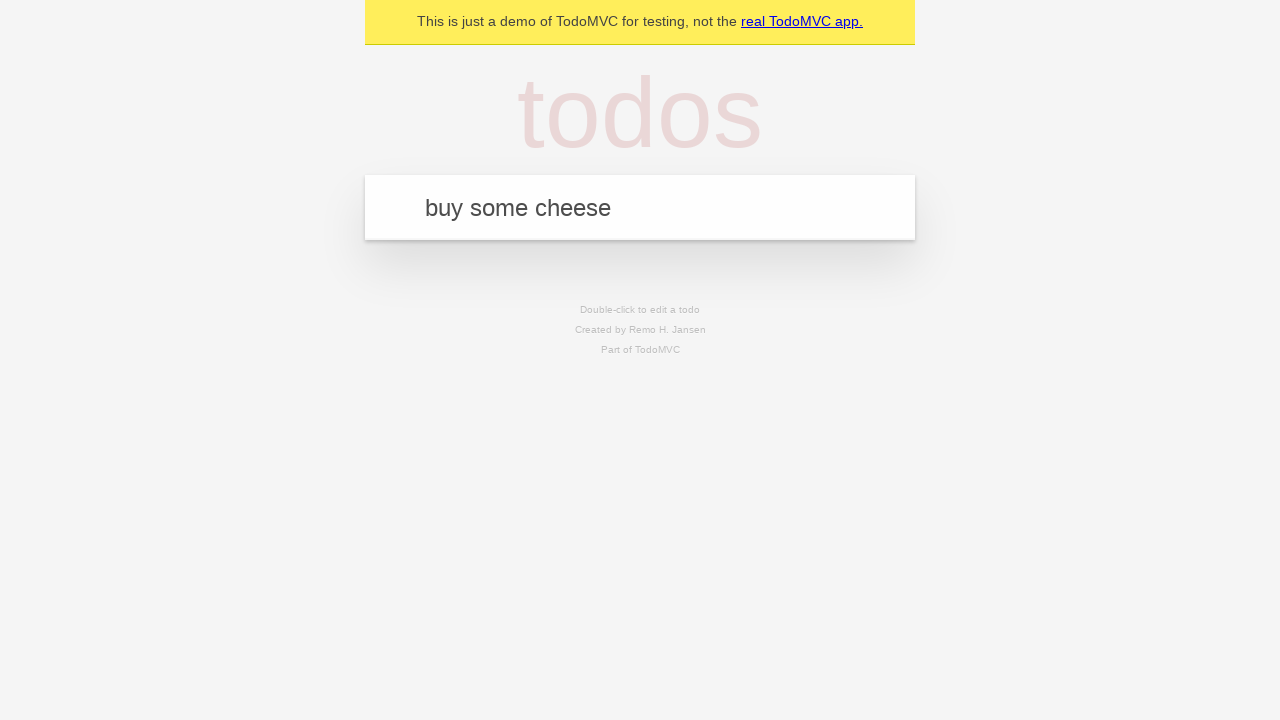

Pressed Enter to create first todo on .new-todo
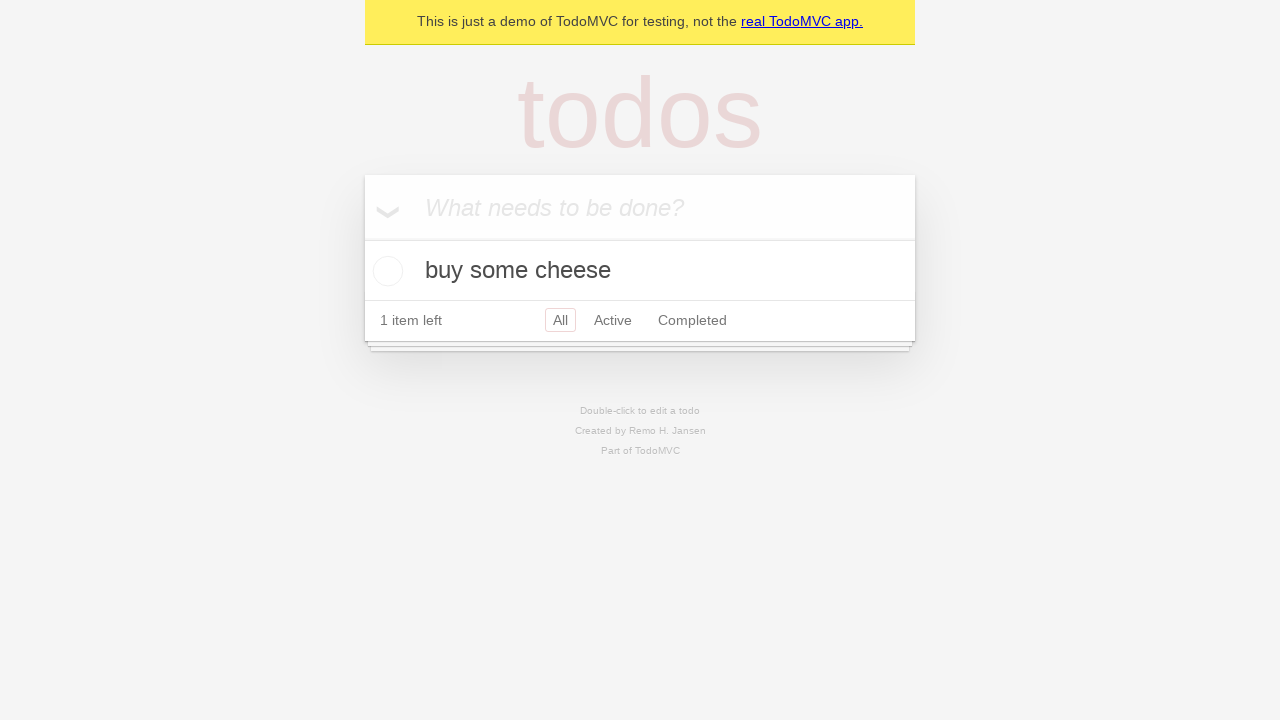

Filled new todo input with 'feed the cat' on .new-todo
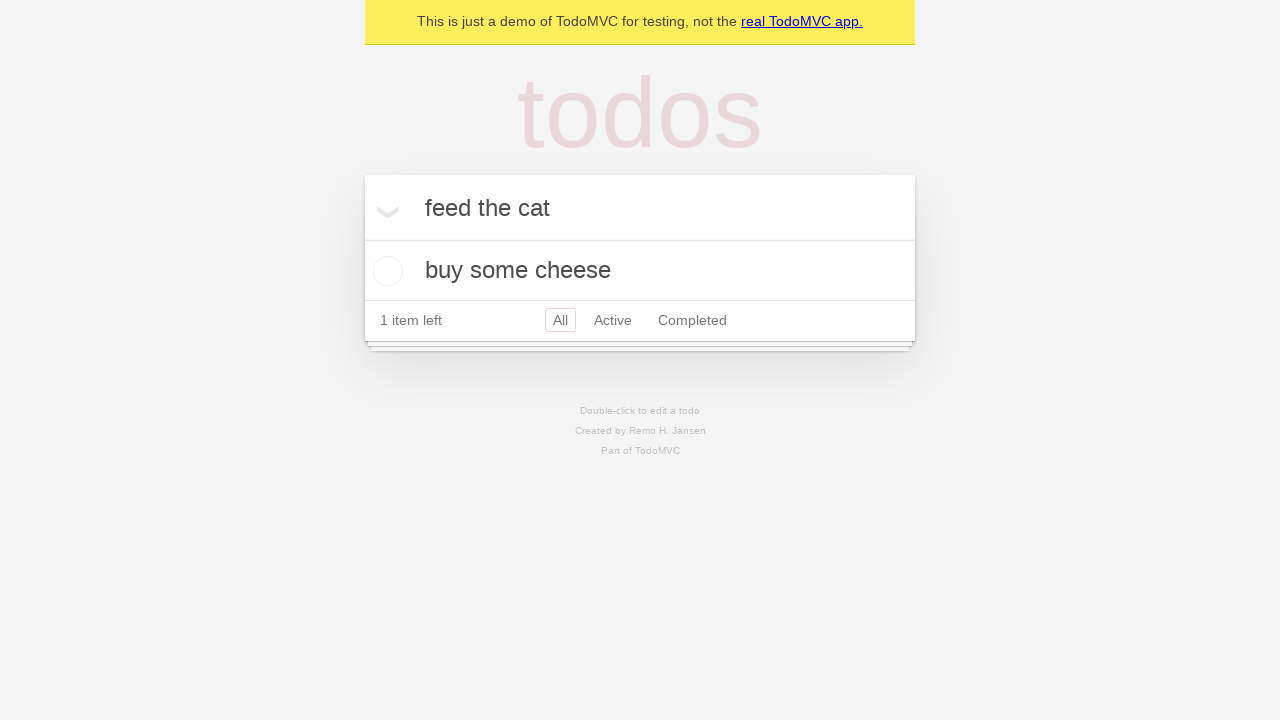

Pressed Enter to create second todo on .new-todo
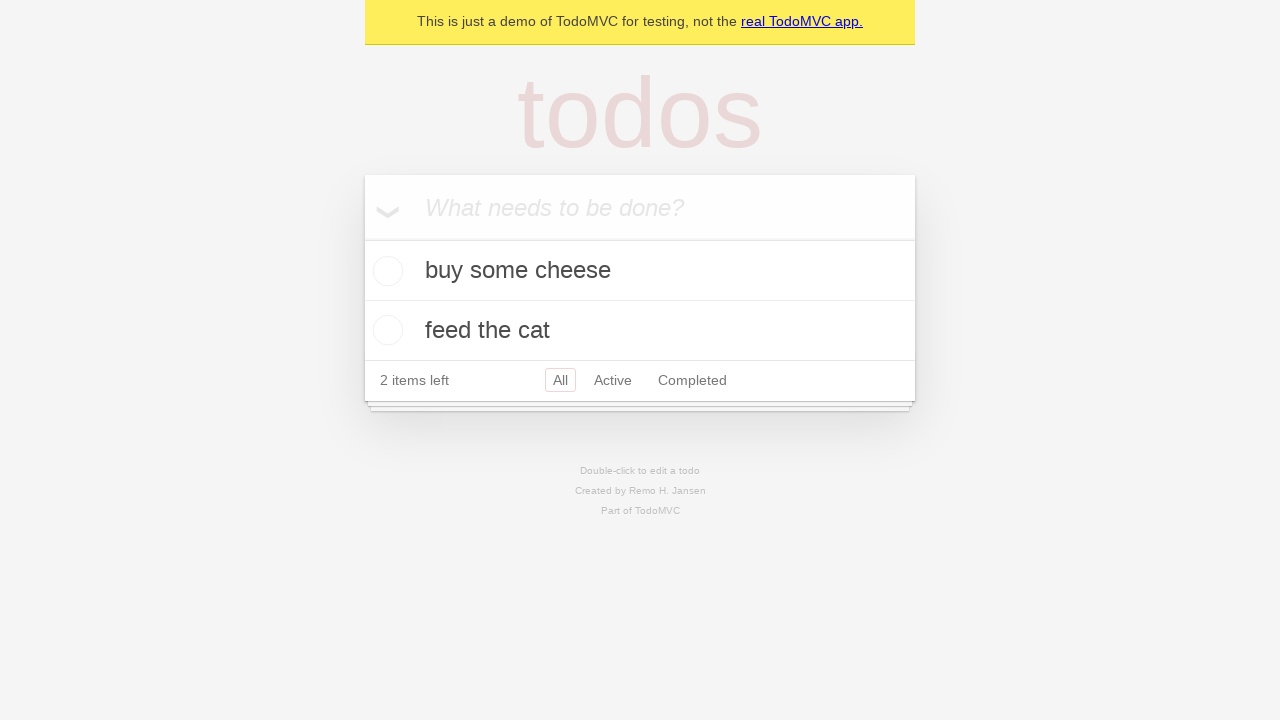

Filled new todo input with 'book a doctors appointment' on .new-todo
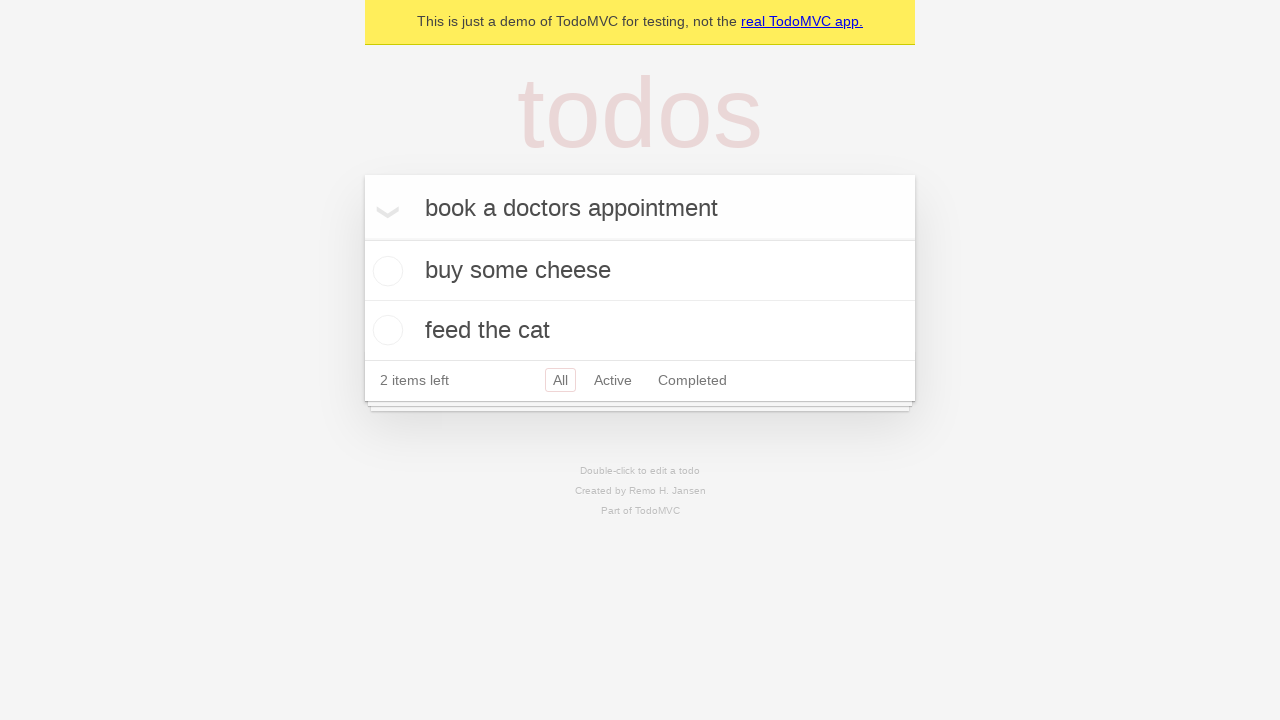

Pressed Enter to create third todo on .new-todo
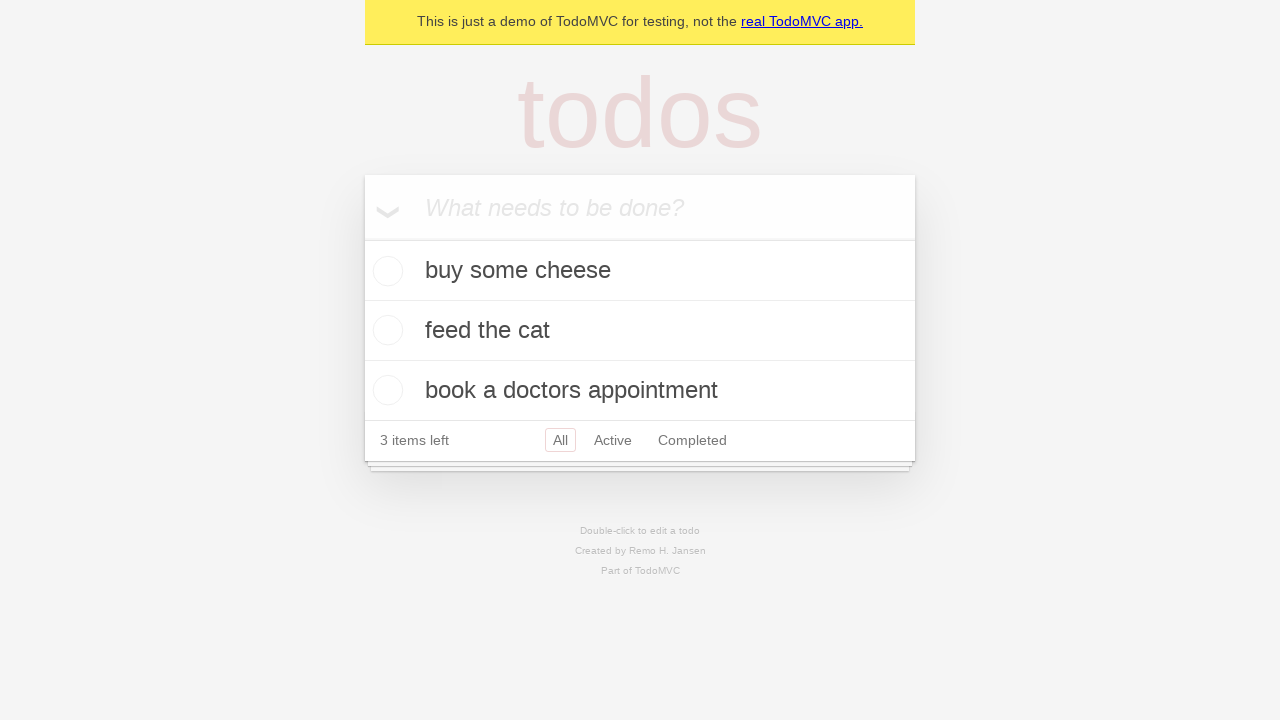

Double-clicked second todo to enter edit mode at (640, 331) on .todo-list li >> nth=1
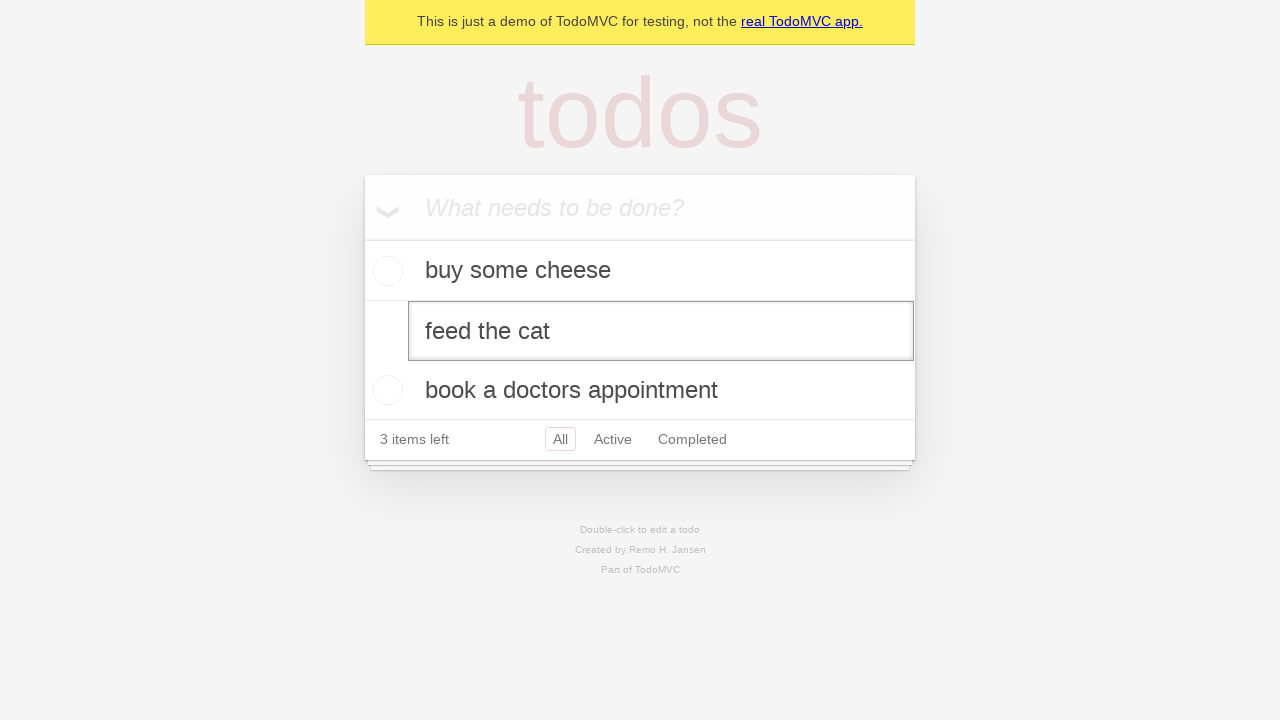

Filled edit field with text containing leading and trailing whitespace on .todo-list li >> nth=1 >> .edit
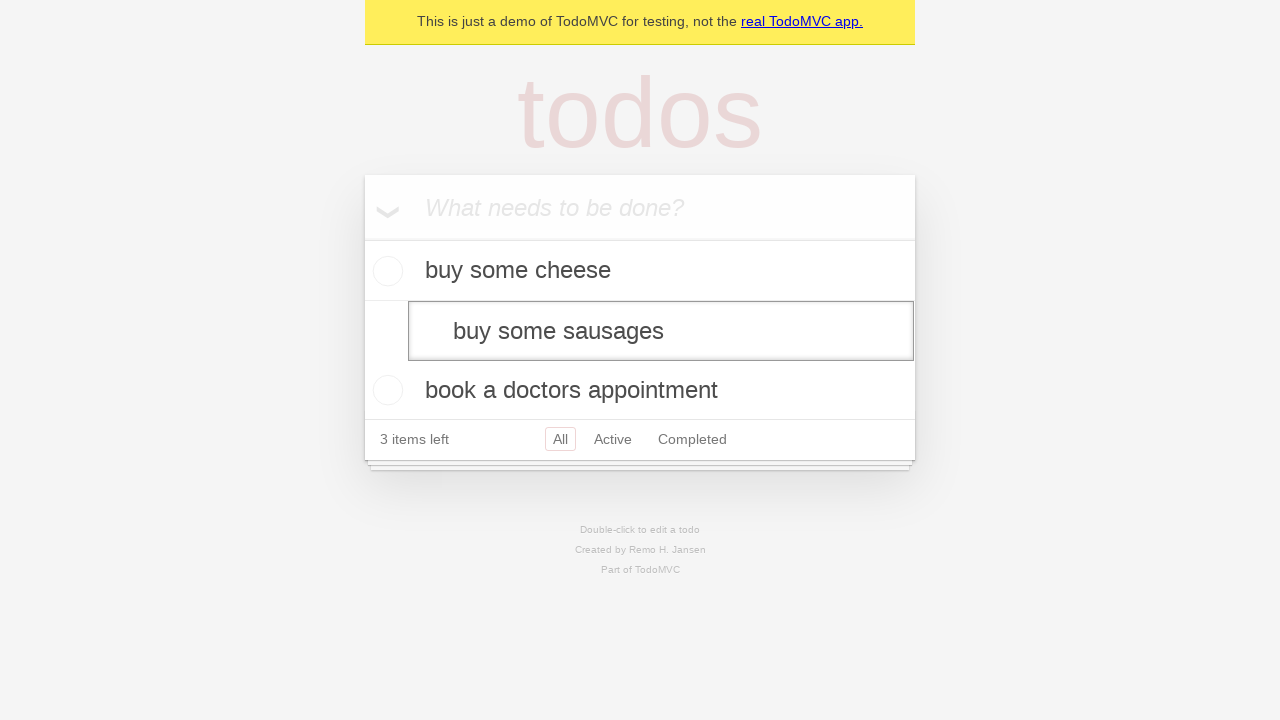

Pressed Enter to confirm edit - text should be trimmed of whitespace on .todo-list li >> nth=1 >> .edit
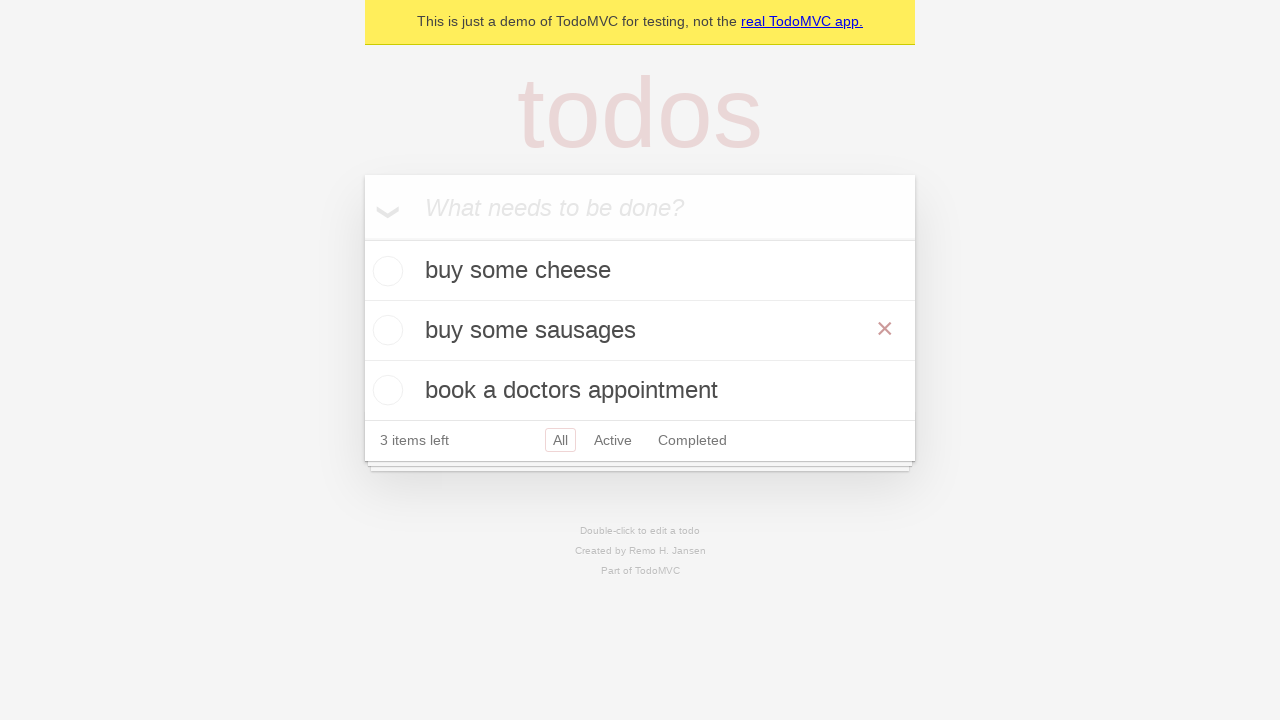

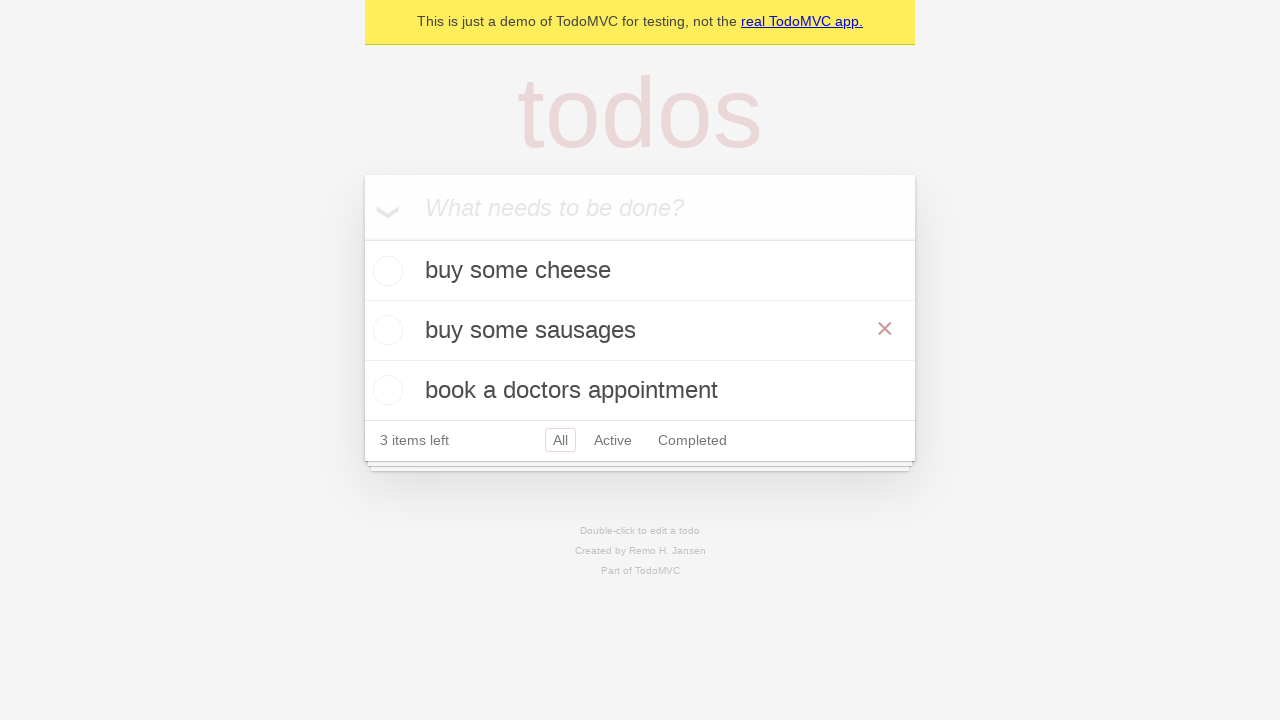